Tests interaction with a puzzle slider verification demo by dragging the slider handle across the slider container

Starting URL: https://monoplasty.github.io/vue-monoplasty-slide-verify/

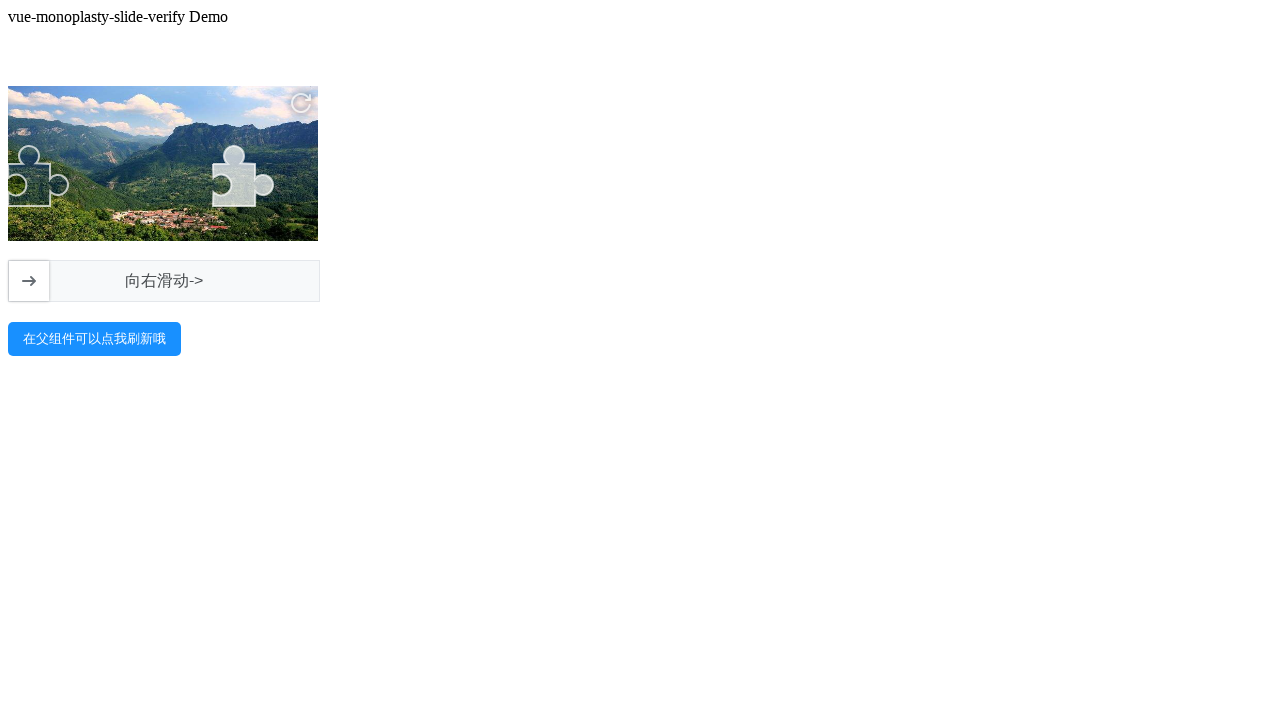

Waited for slider container to load
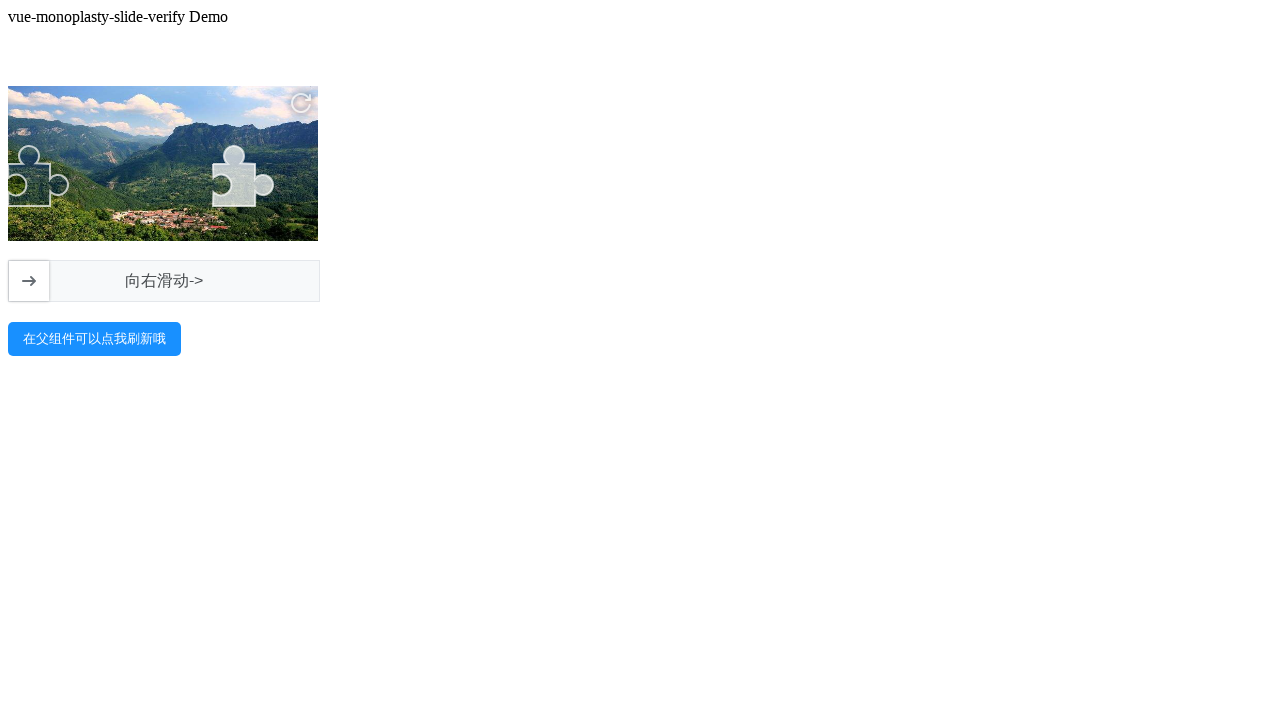

Waited for slider handle to load
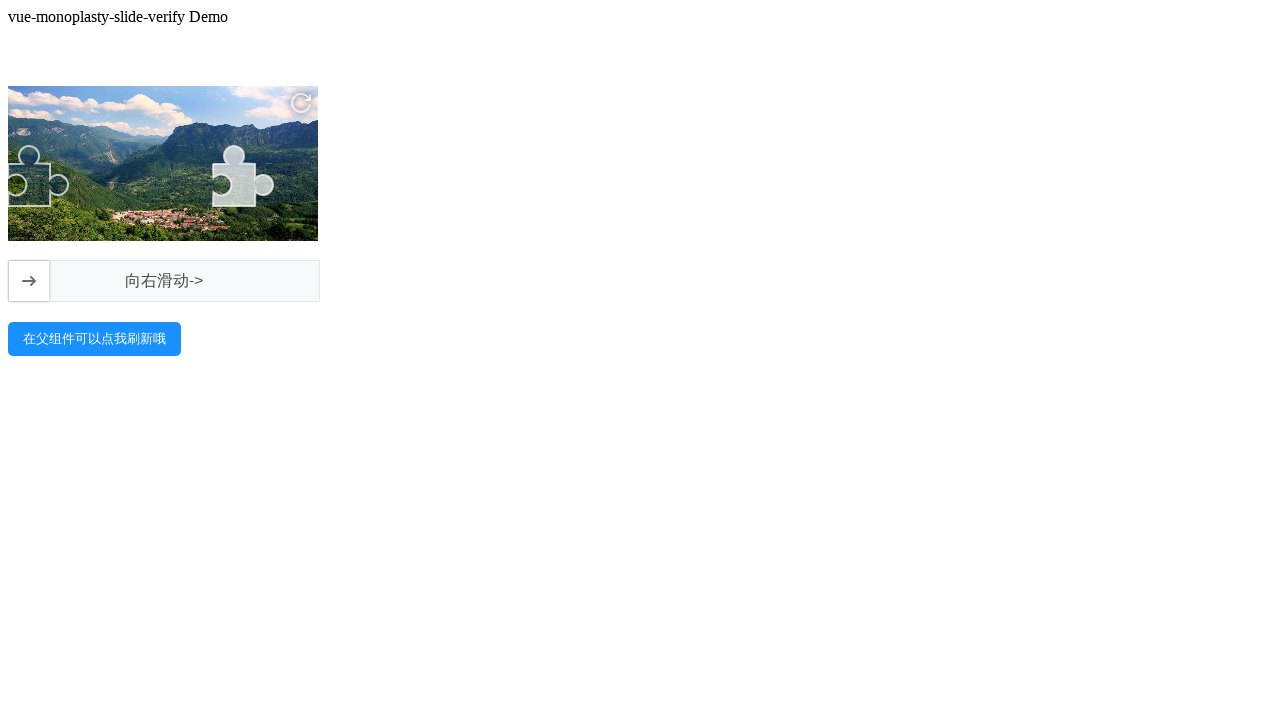

Located slider container element
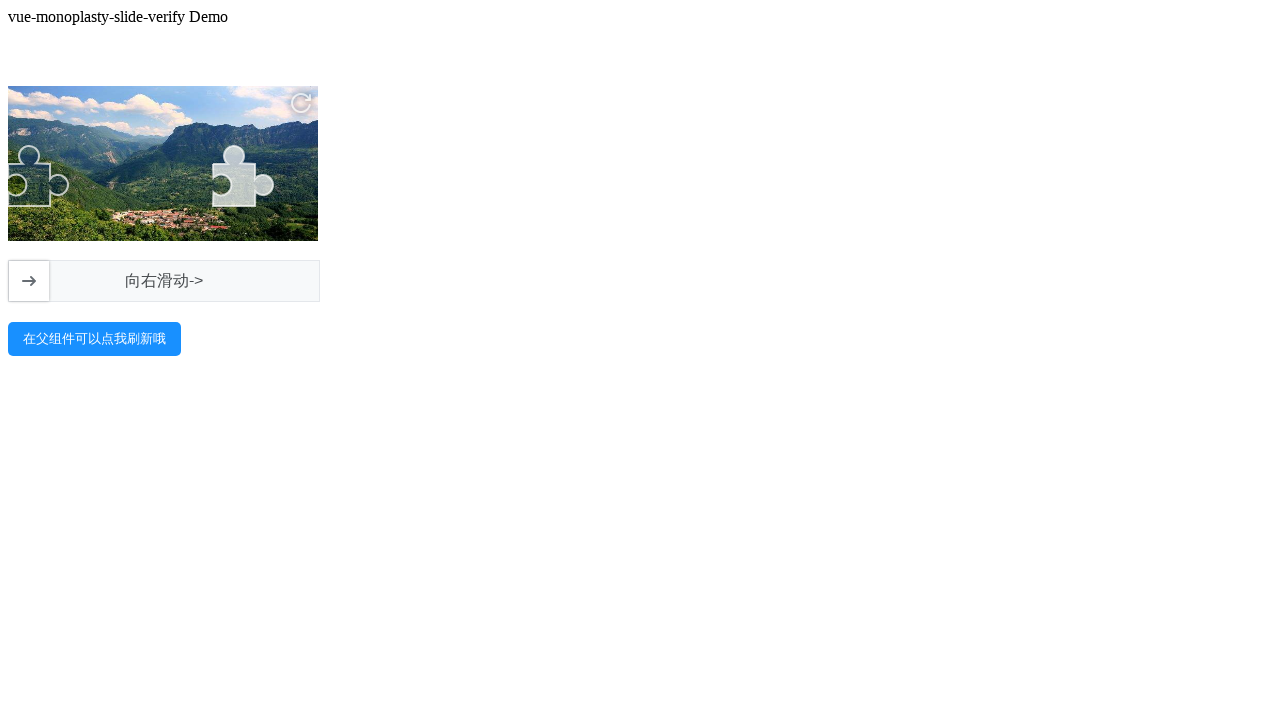

Located slider handle element
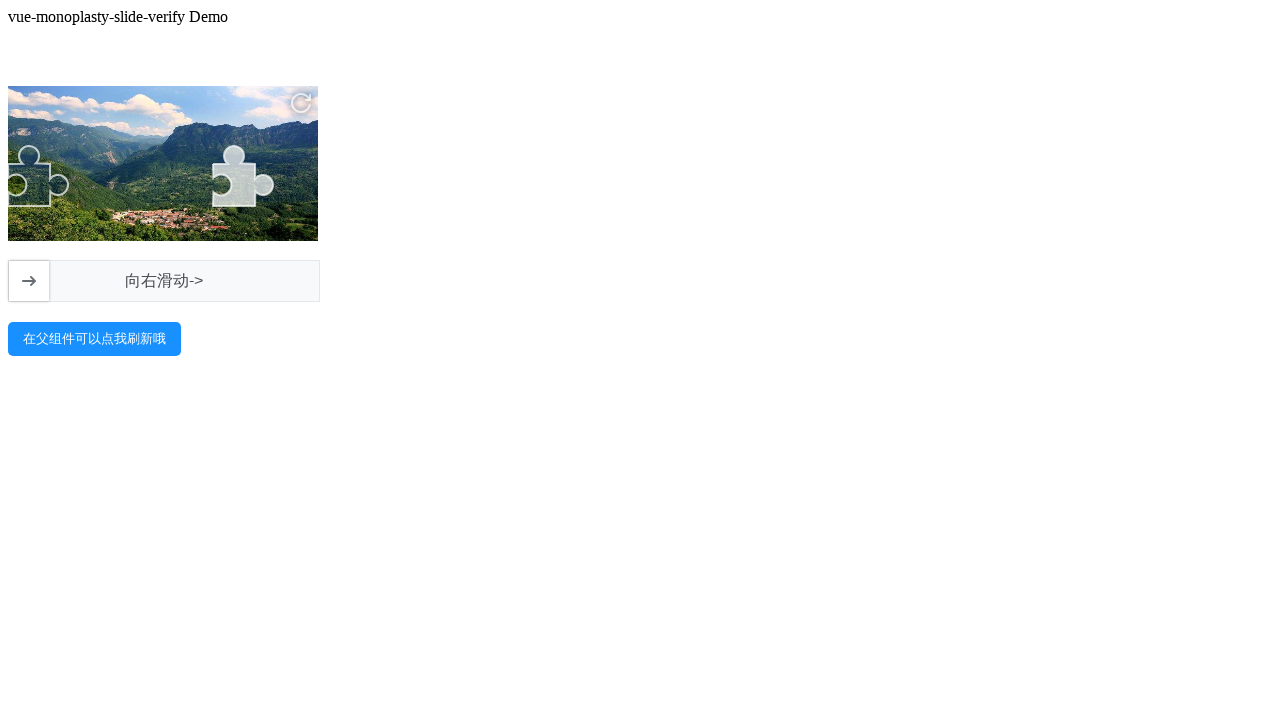

Retrieved slider container bounding box
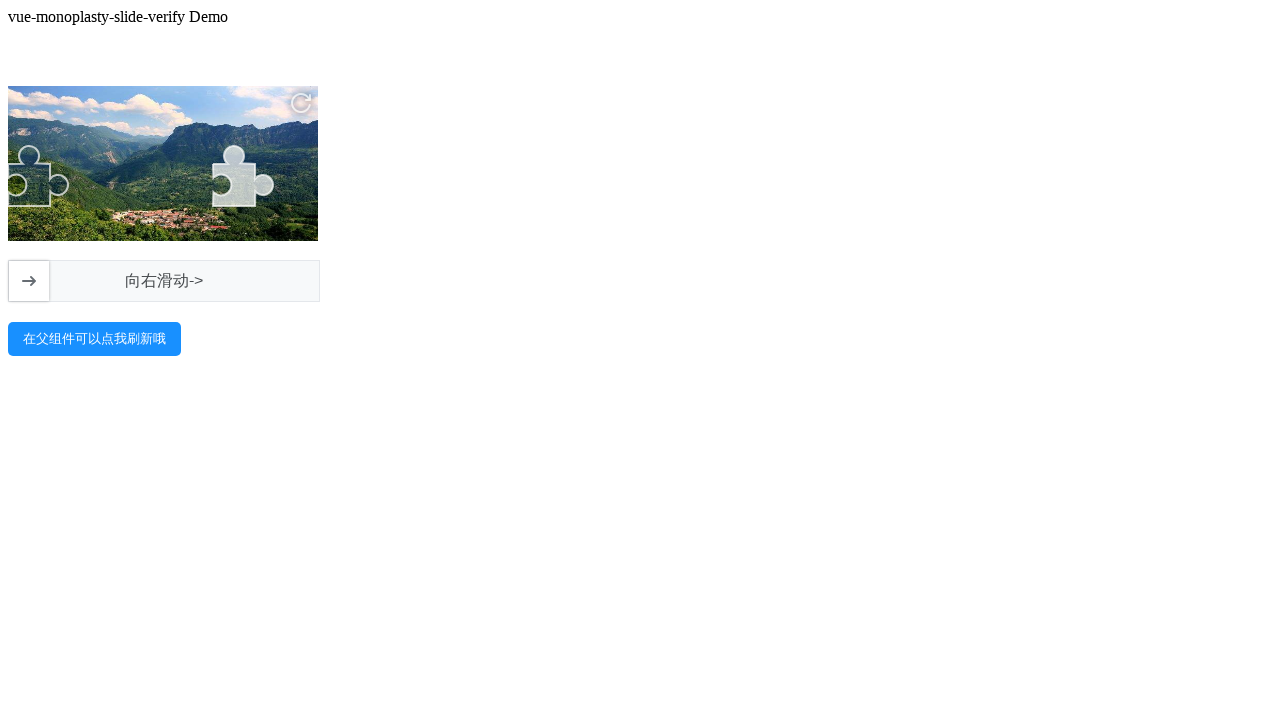

Retrieved slider handle bounding box
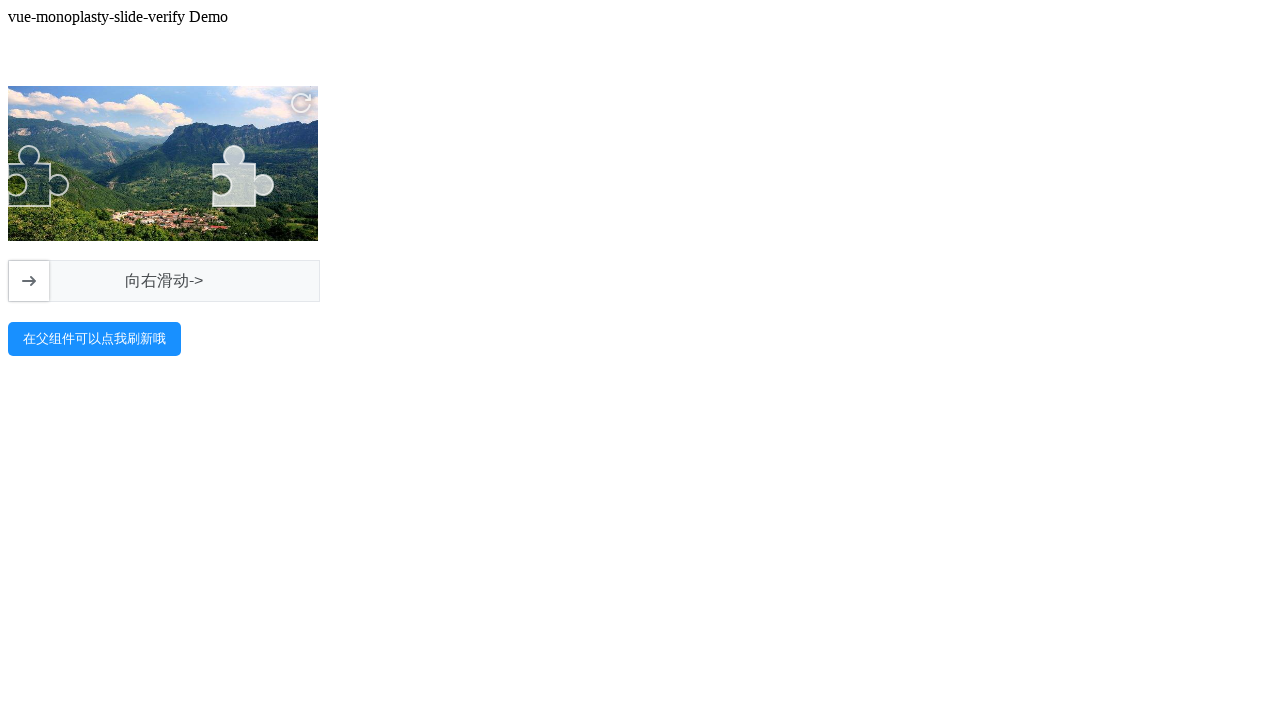

Moved mouse to slider handle center at (29, 281)
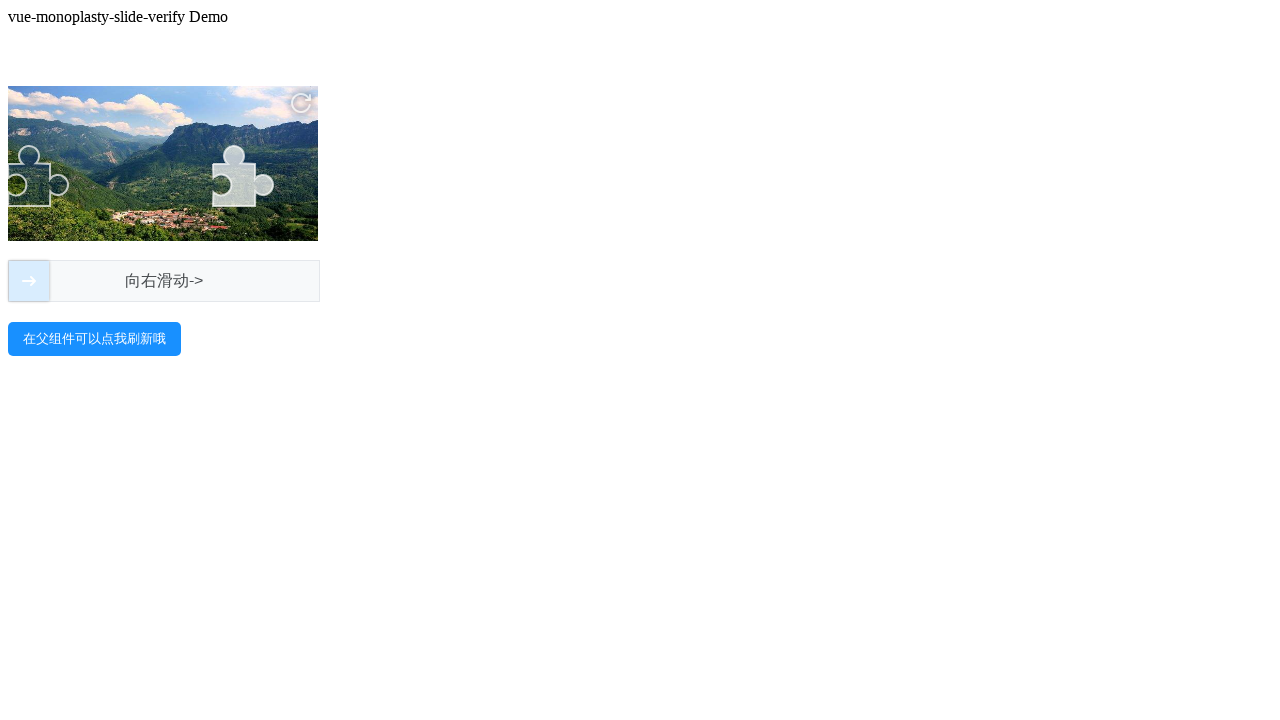

Pressed mouse button down on slider handle at (29, 281)
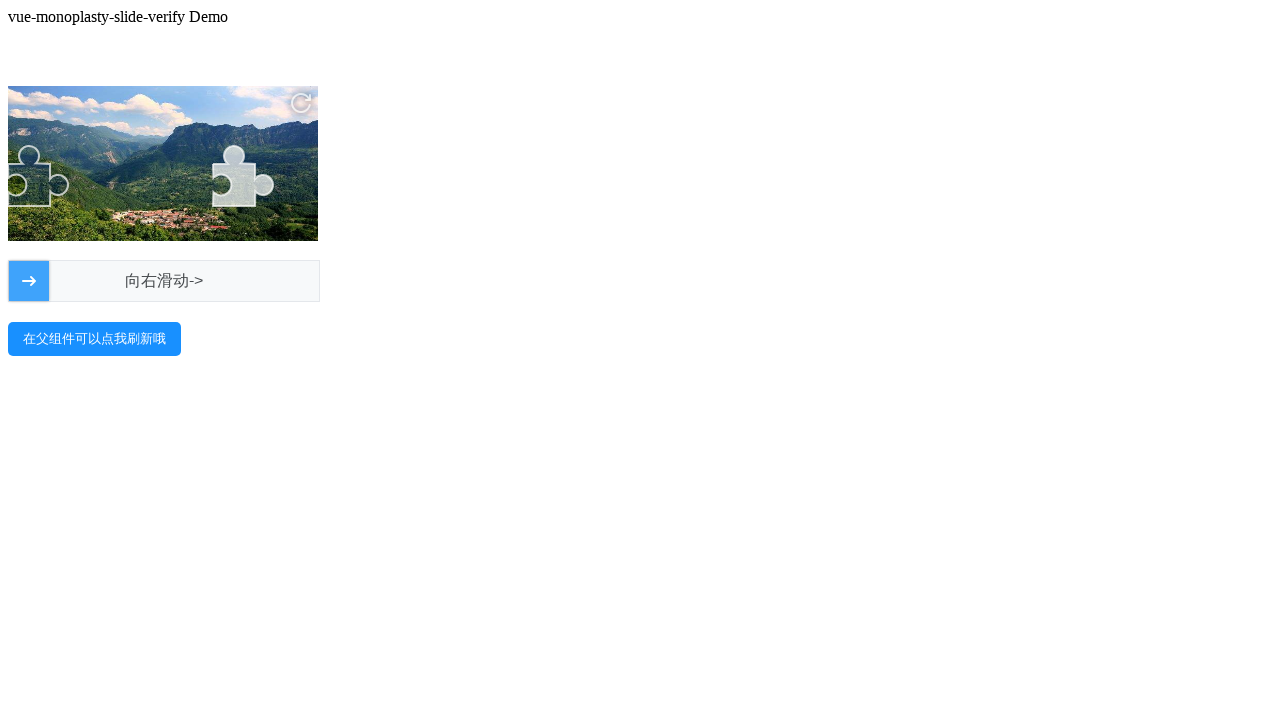

Dragged slider handle to 60% position across slider container at (196, 281)
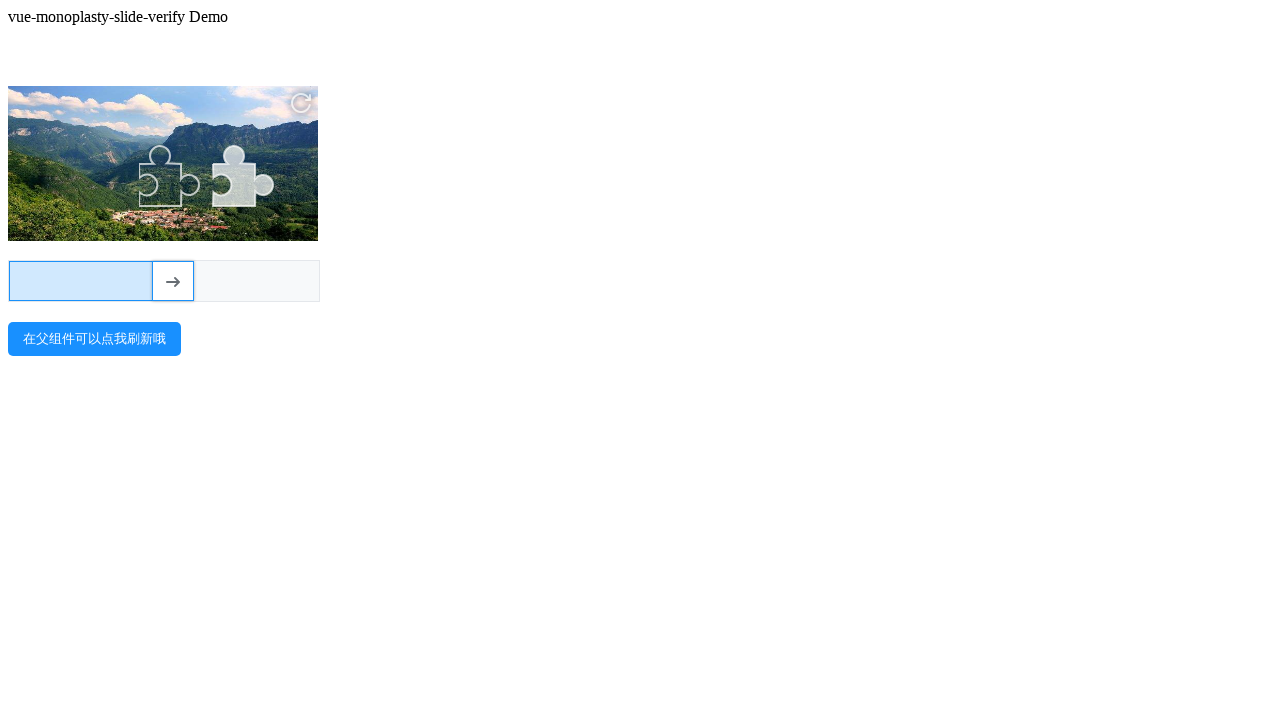

Released mouse button to complete slider drag at (196, 281)
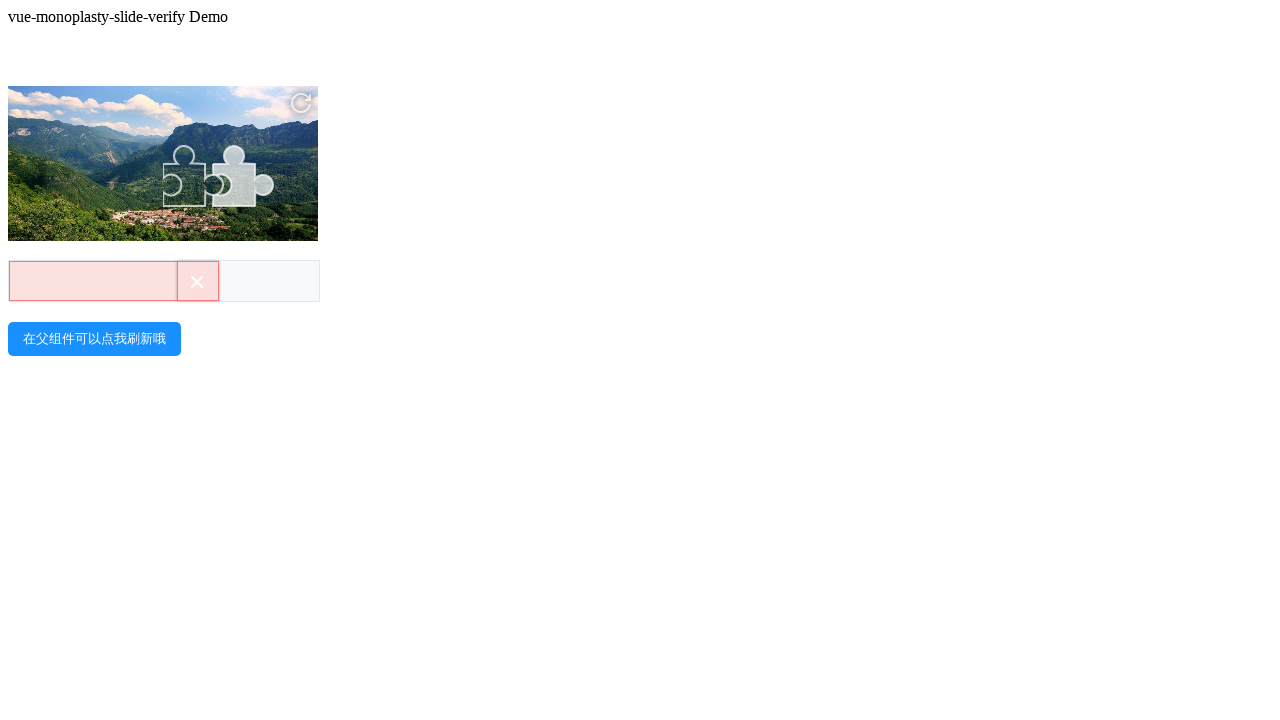

Waited 2 seconds for verification result to display
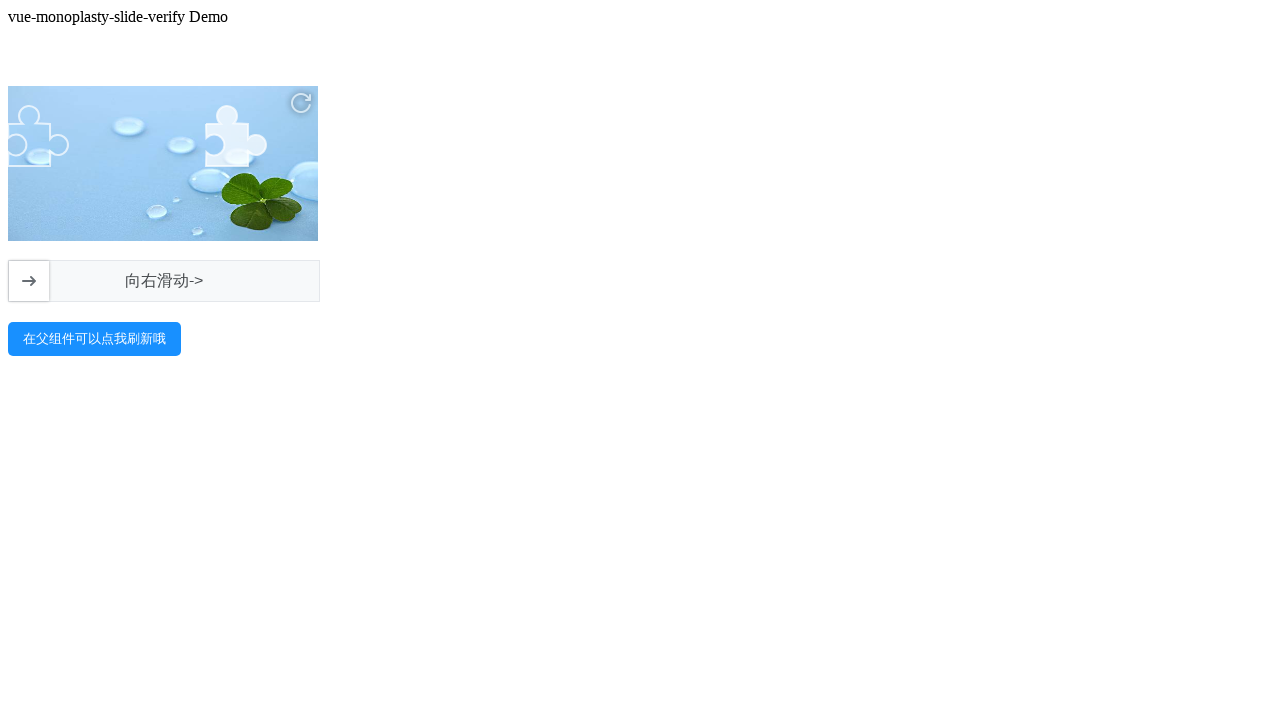

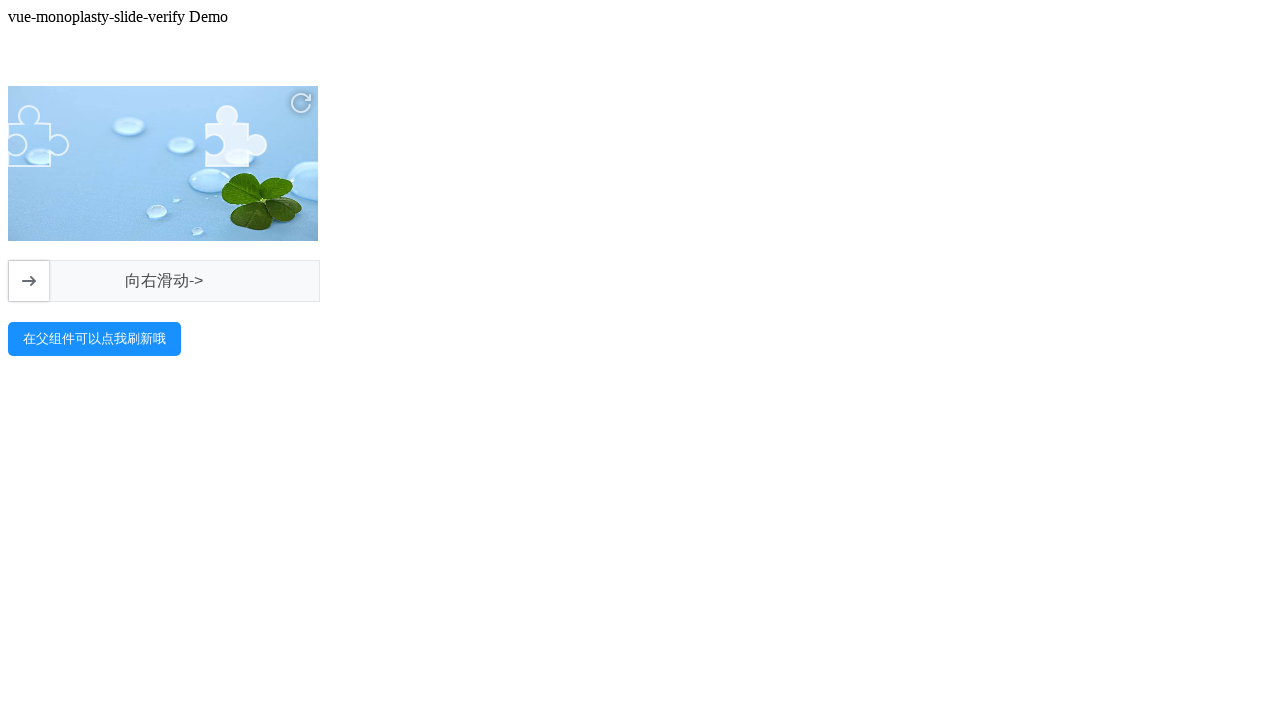